Tests the Swagger Petstore UI by entering an invalid API definition URL in the input field and verifying that an error message is displayed when the API definition fails to load.

Starting URL: https://petstore.swagger.io/

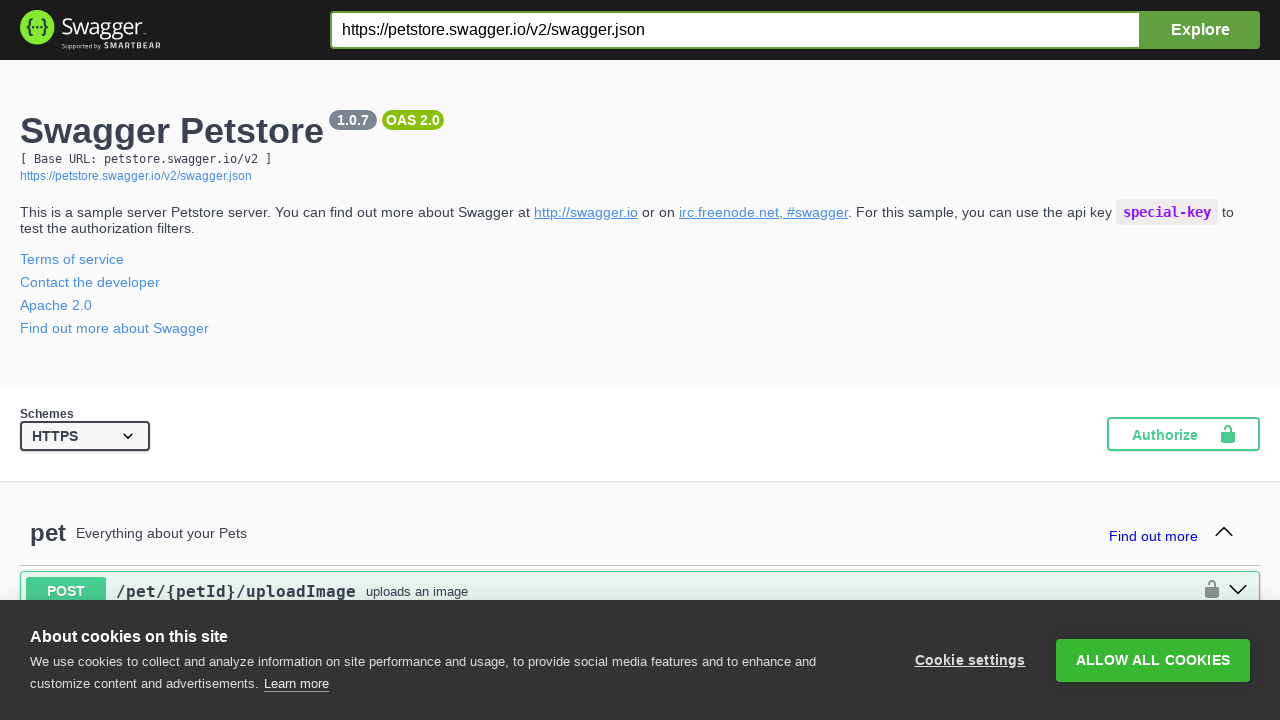

Clicked on the download URL input field at (736, 30) on .download-url-input
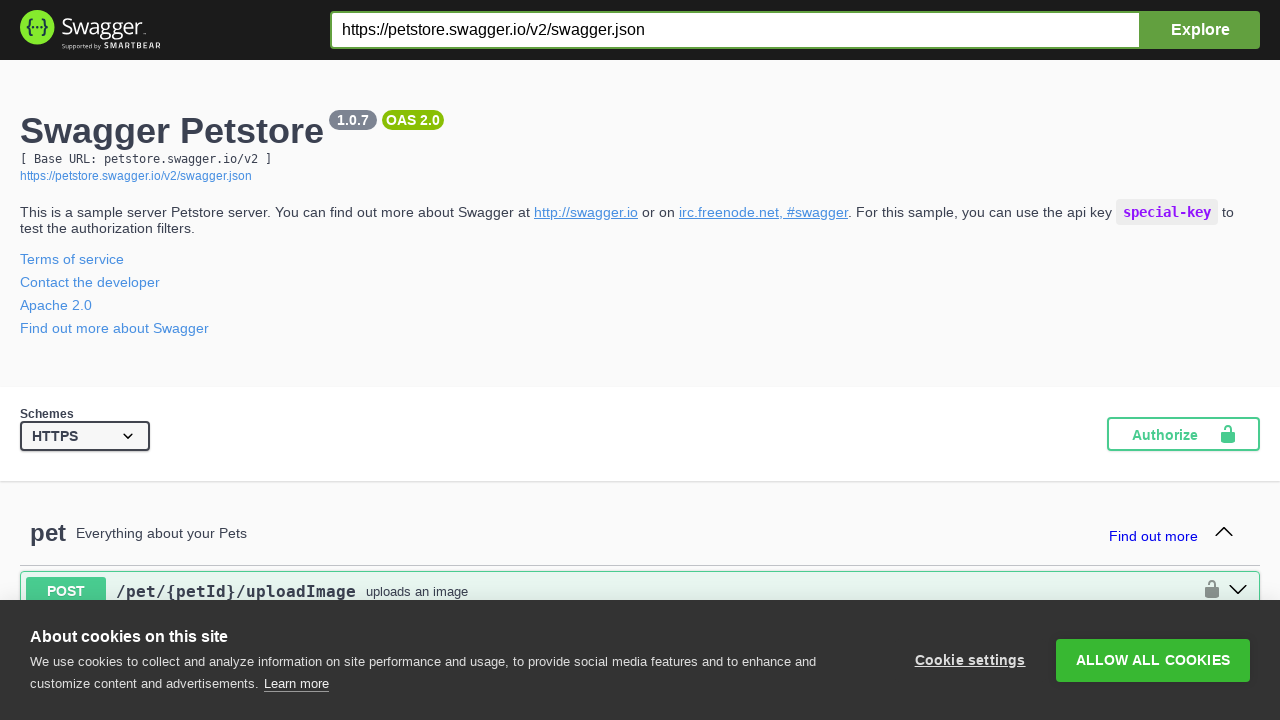

Clicked on the topbar wrapper at (640, 30) on .topbar-wrapper
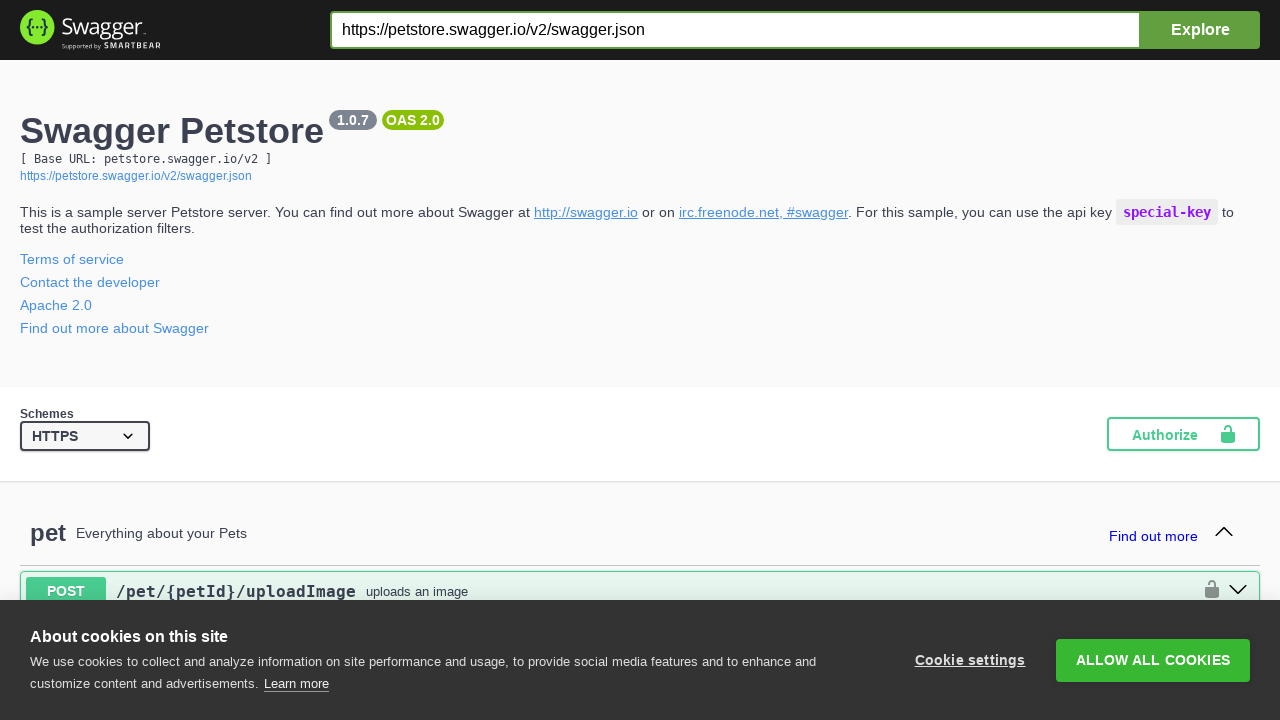

Filled the download URL input with invalid value 'petstore' on .download-url-input
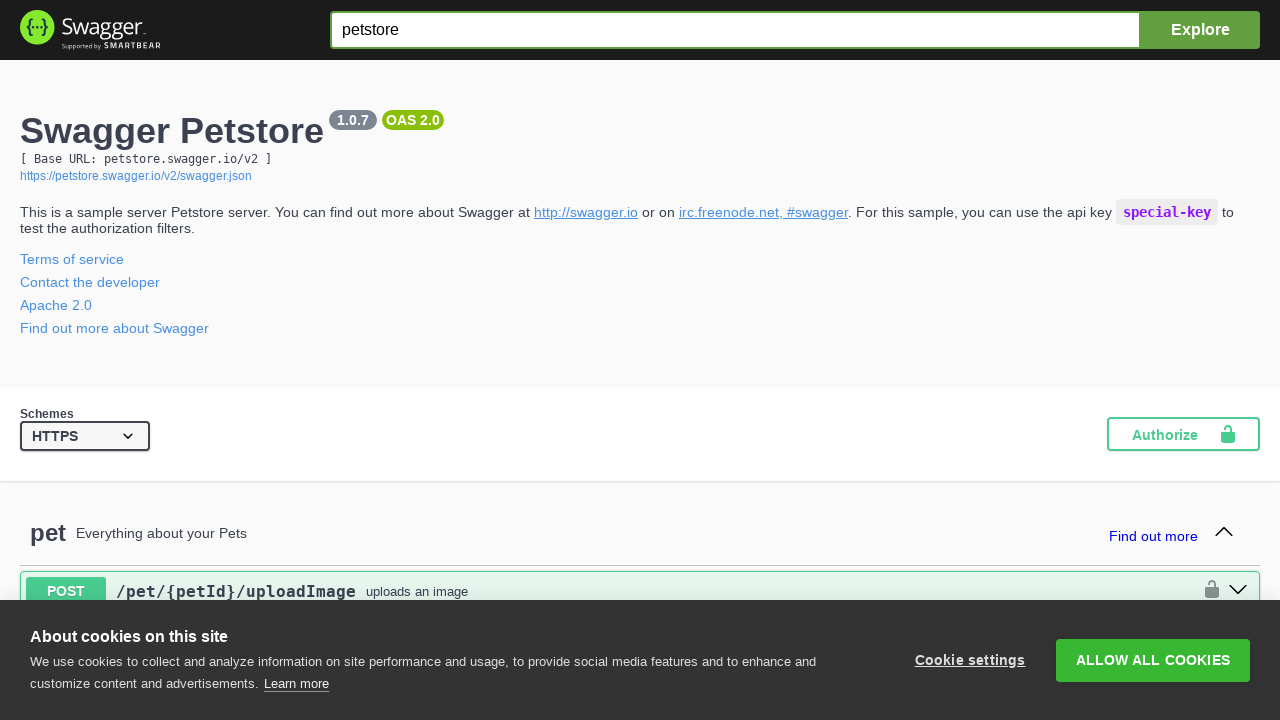

Pressed Enter to submit the invalid API definition URL on .download-url-input
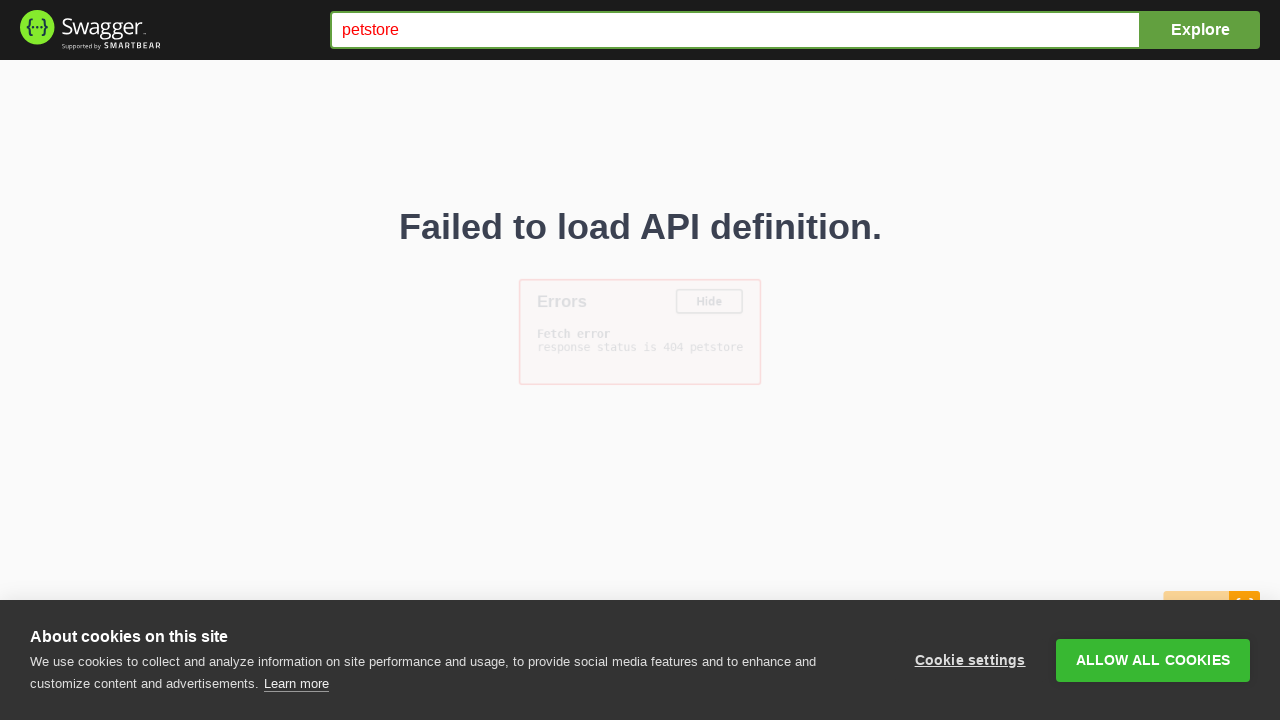

Clicked the explore button at (724, 295) on .btn
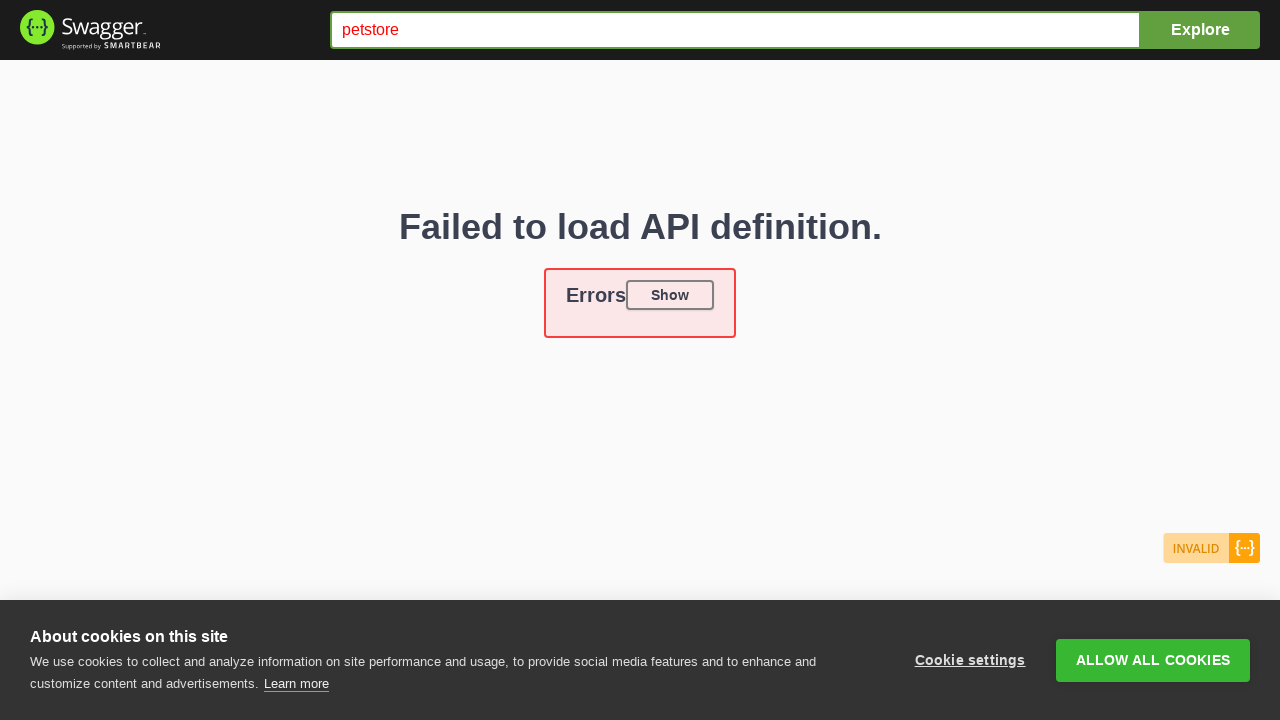

Clicked on the title area at (640, 227) on .title
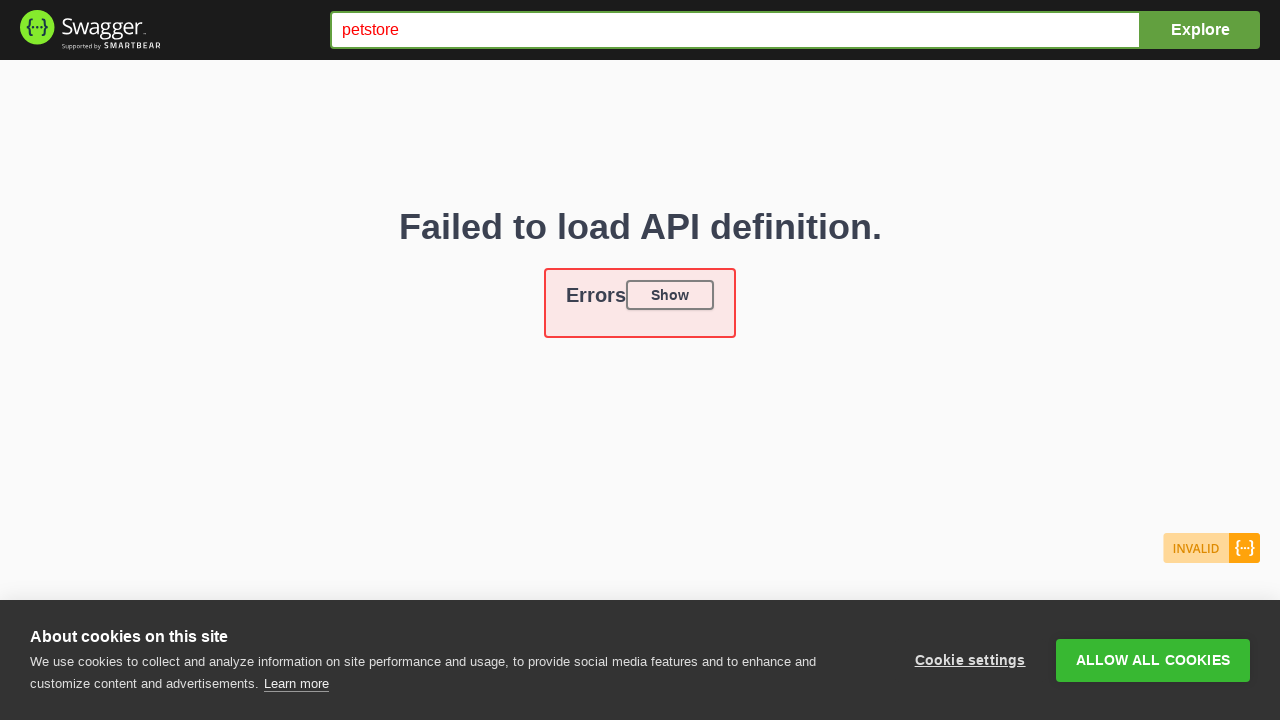

Clicked the explore button again at (670, 295) on .btn
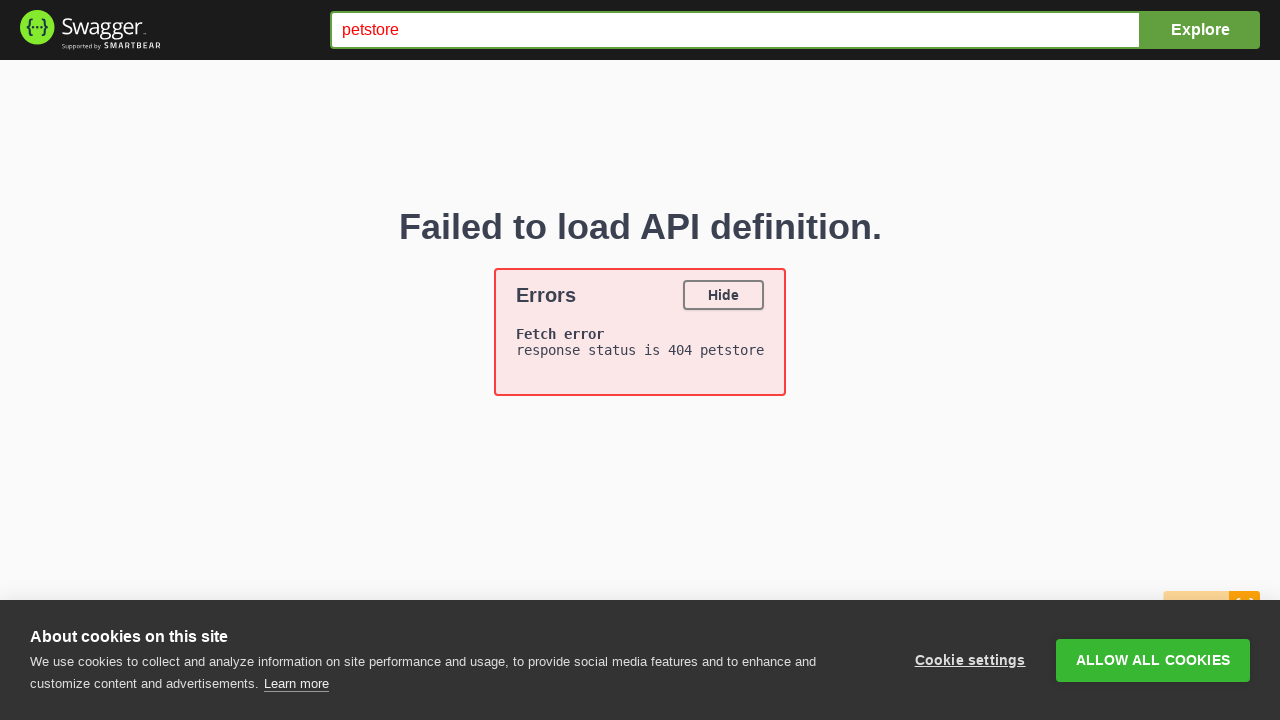

Hovered over the button at (724, 295) on .btn
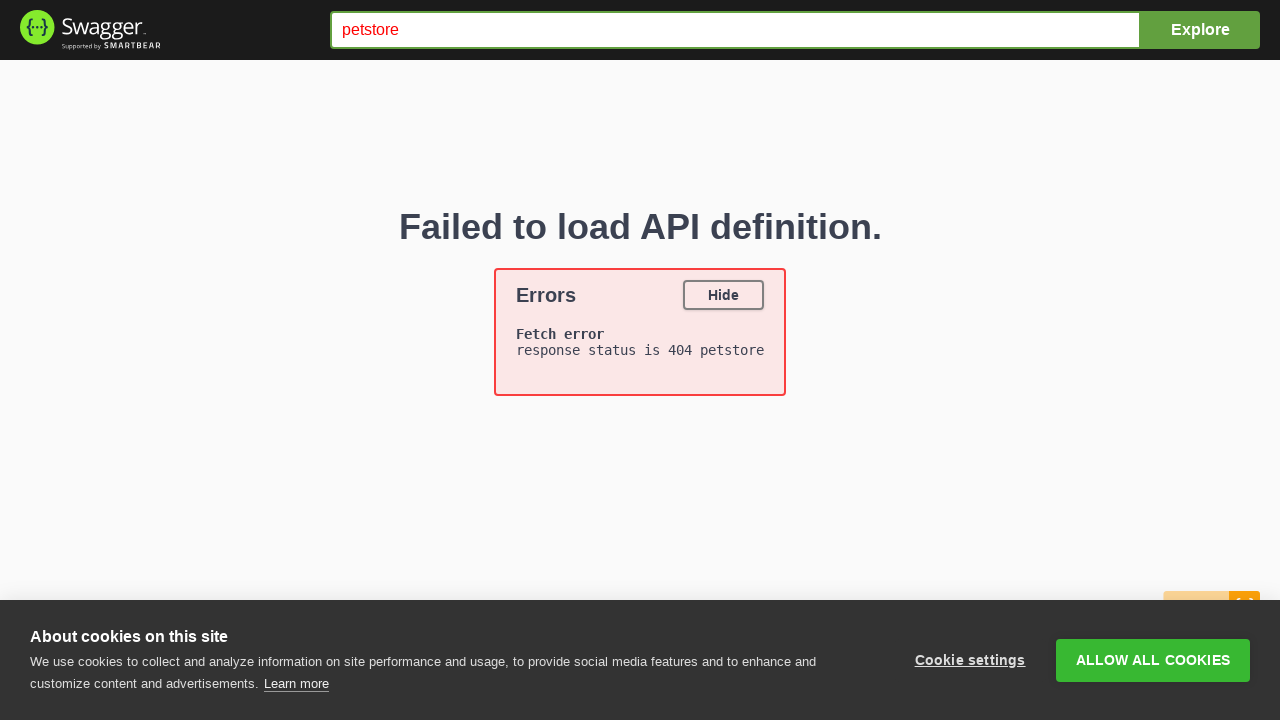

Clicked on title to see error message at (640, 227) on .title
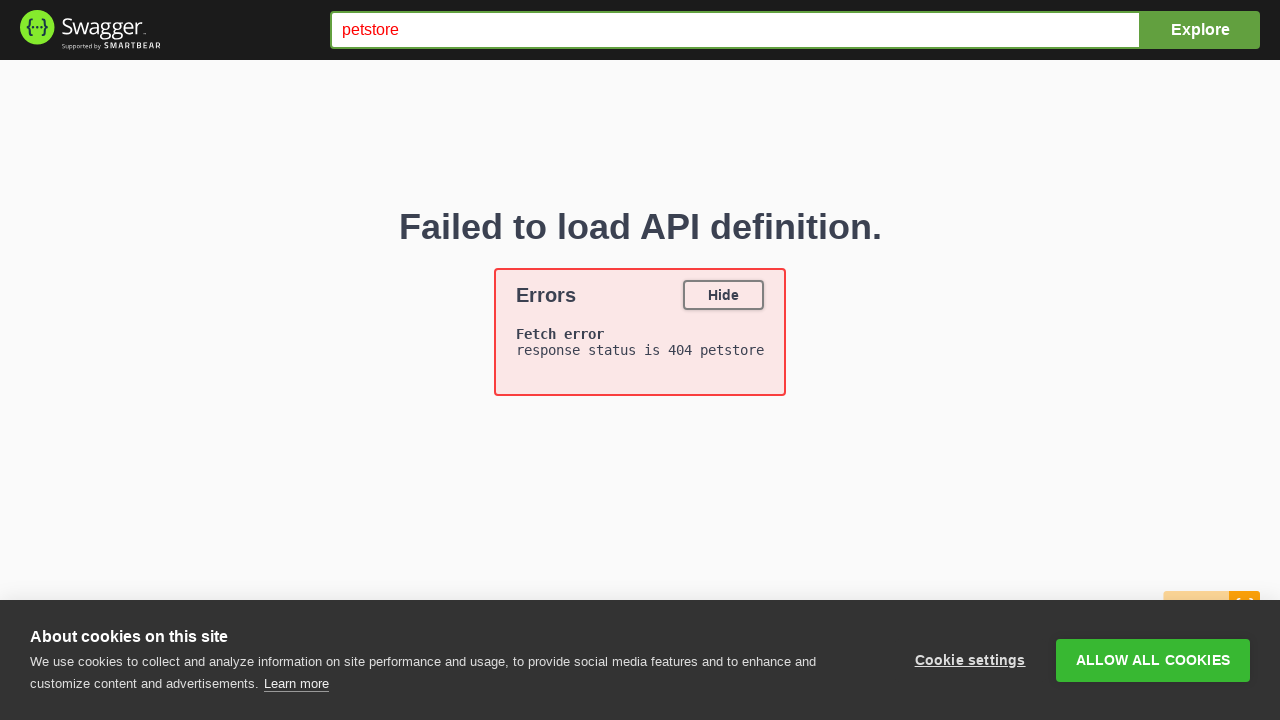

Verified error message is displayed after API definition failed to load
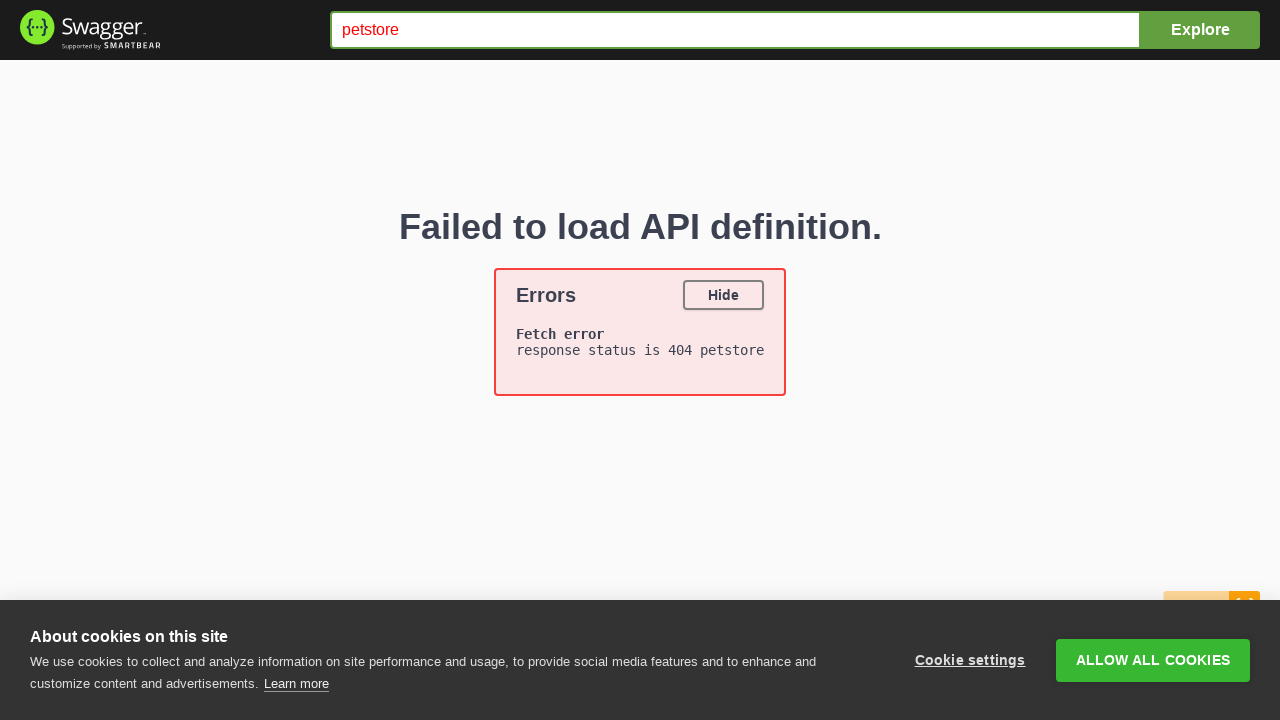

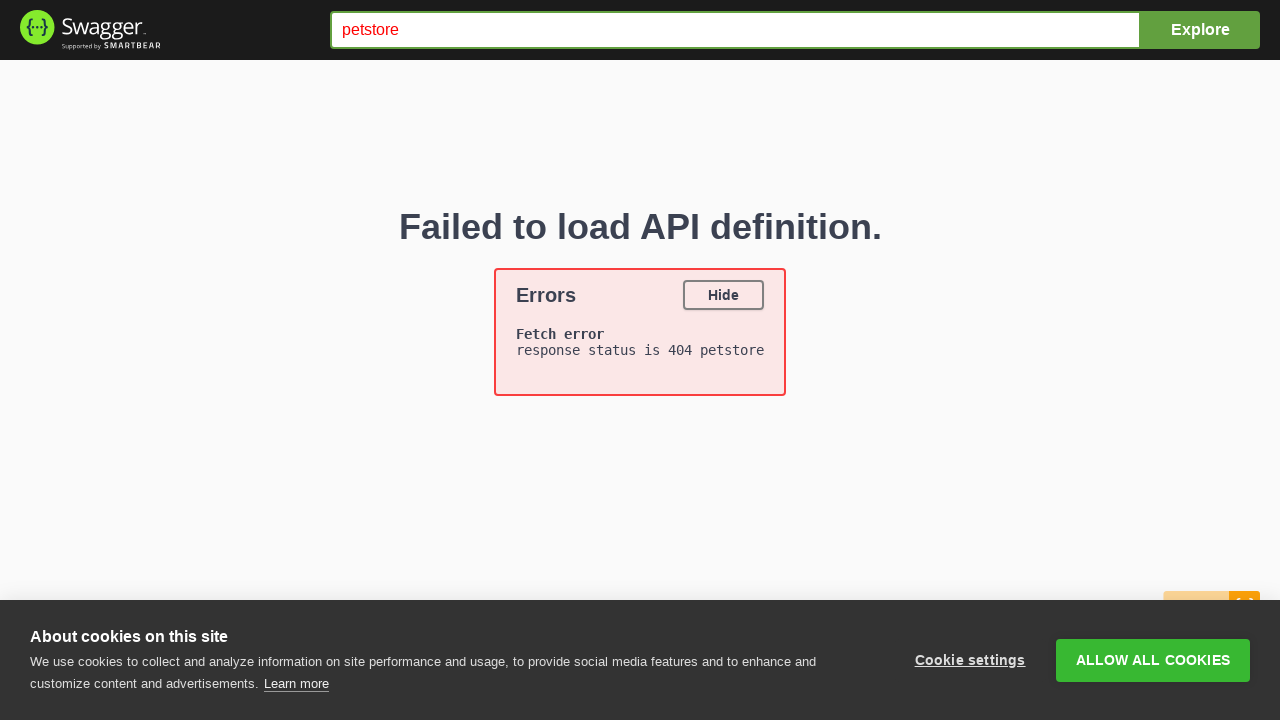